Tests button text update functionality by entering text in input field and clicking button to update its label

Starting URL: http://uitestingplayground.com/textinput

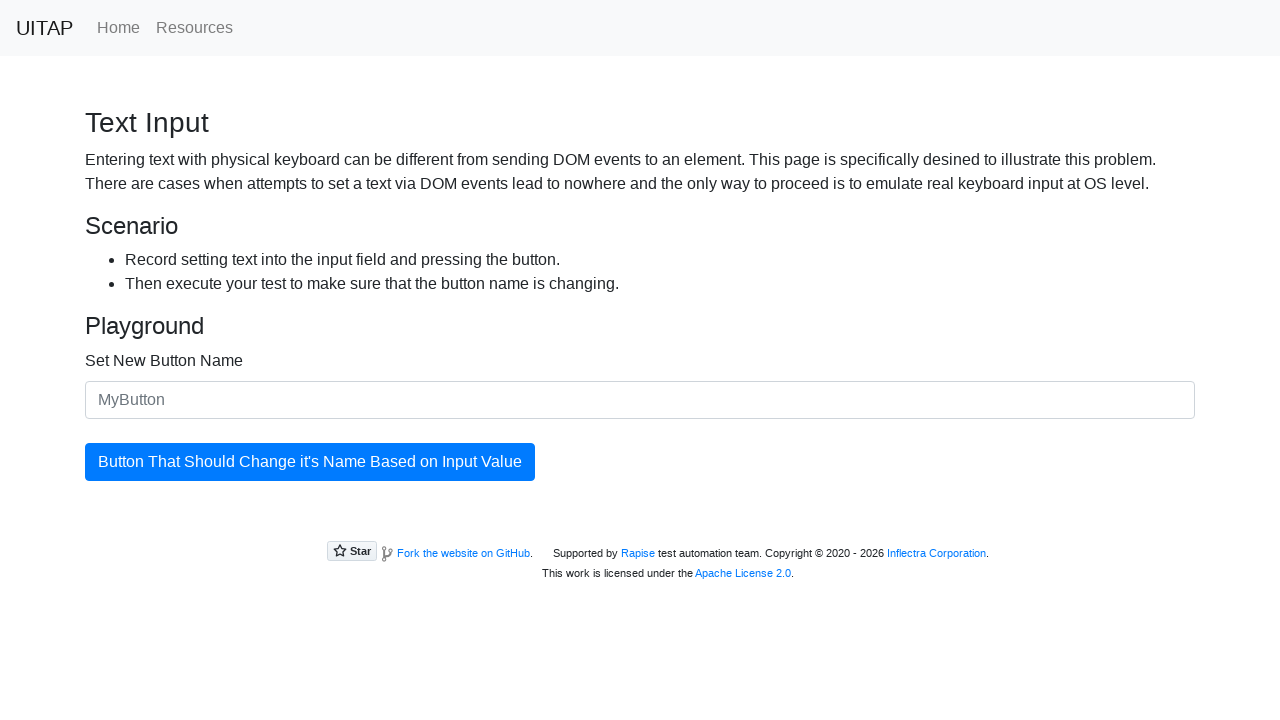

Entered 'SkyPro' in the button name input field on #newButtonName
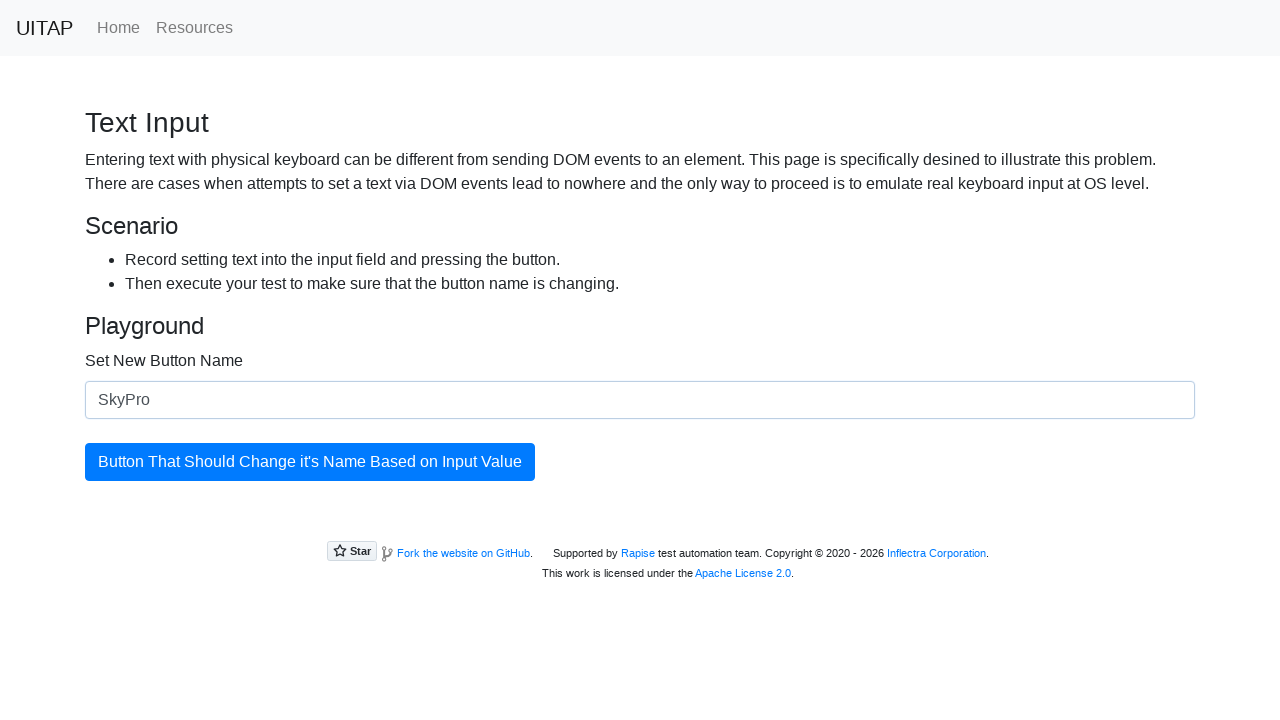

Clicked the update button to change its label at (310, 462) on #updatingButton
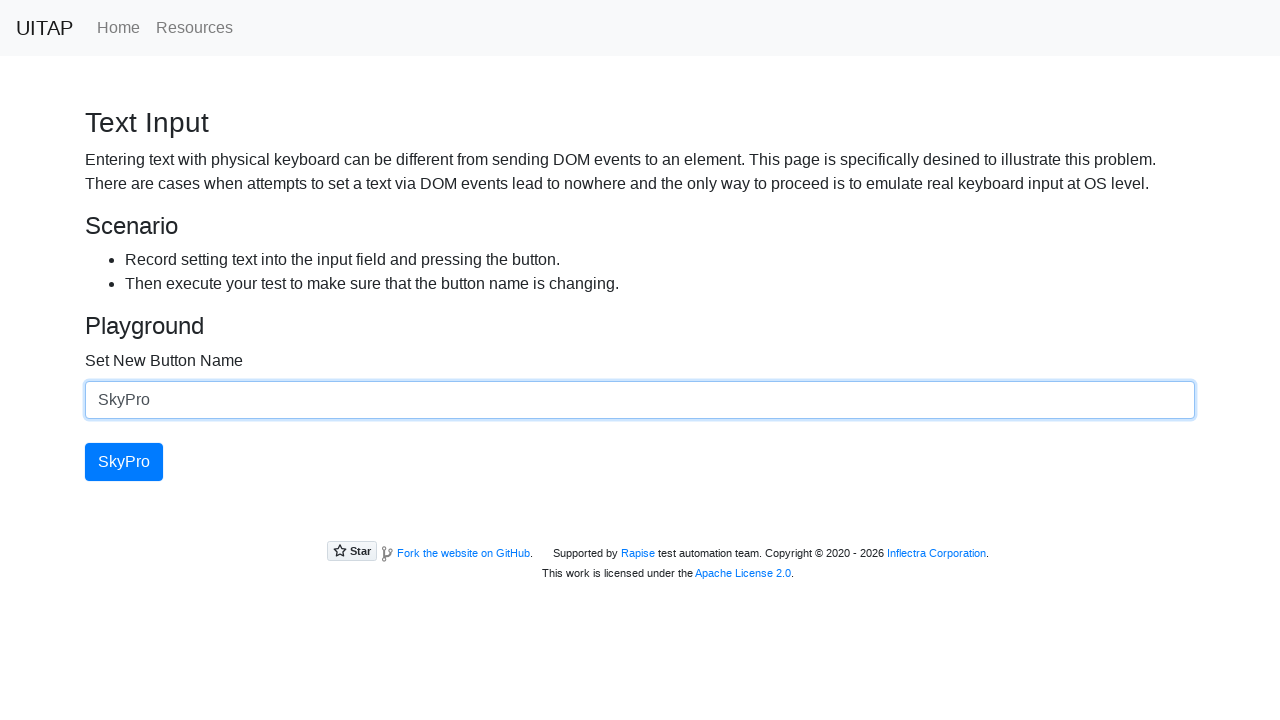

Button loaded after update
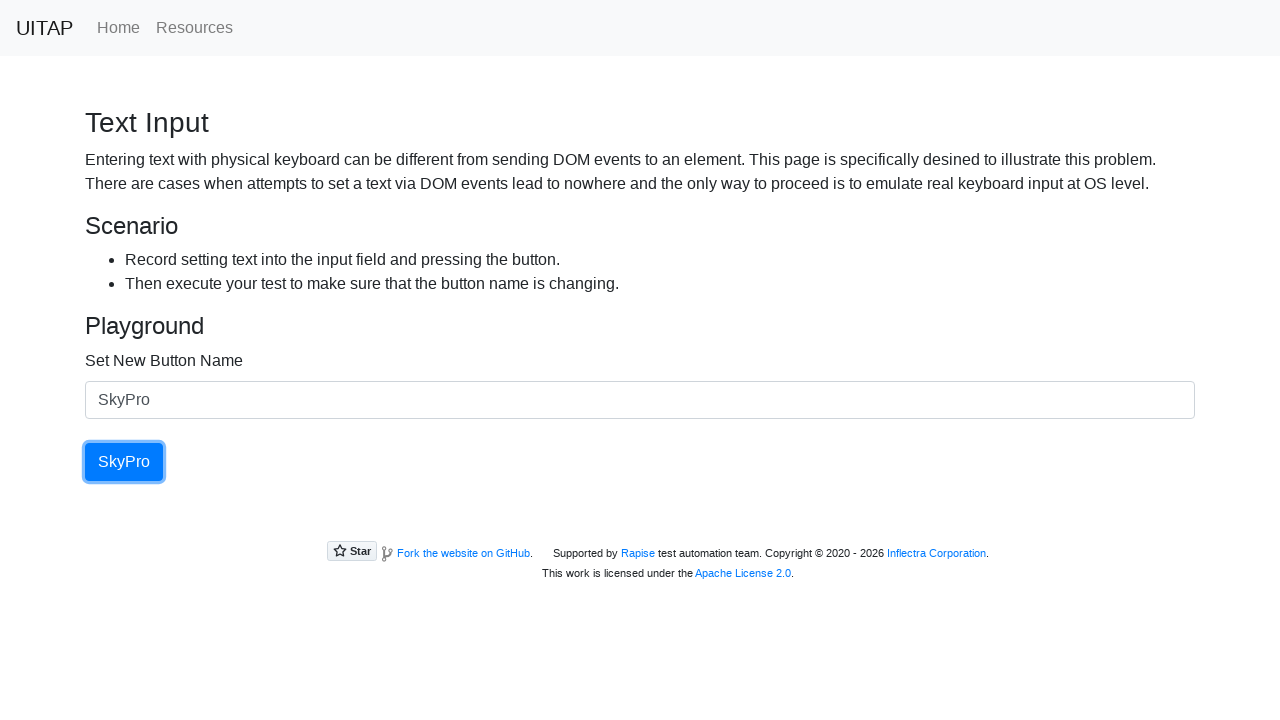

Retrieved updated button text: 'SkyPro'
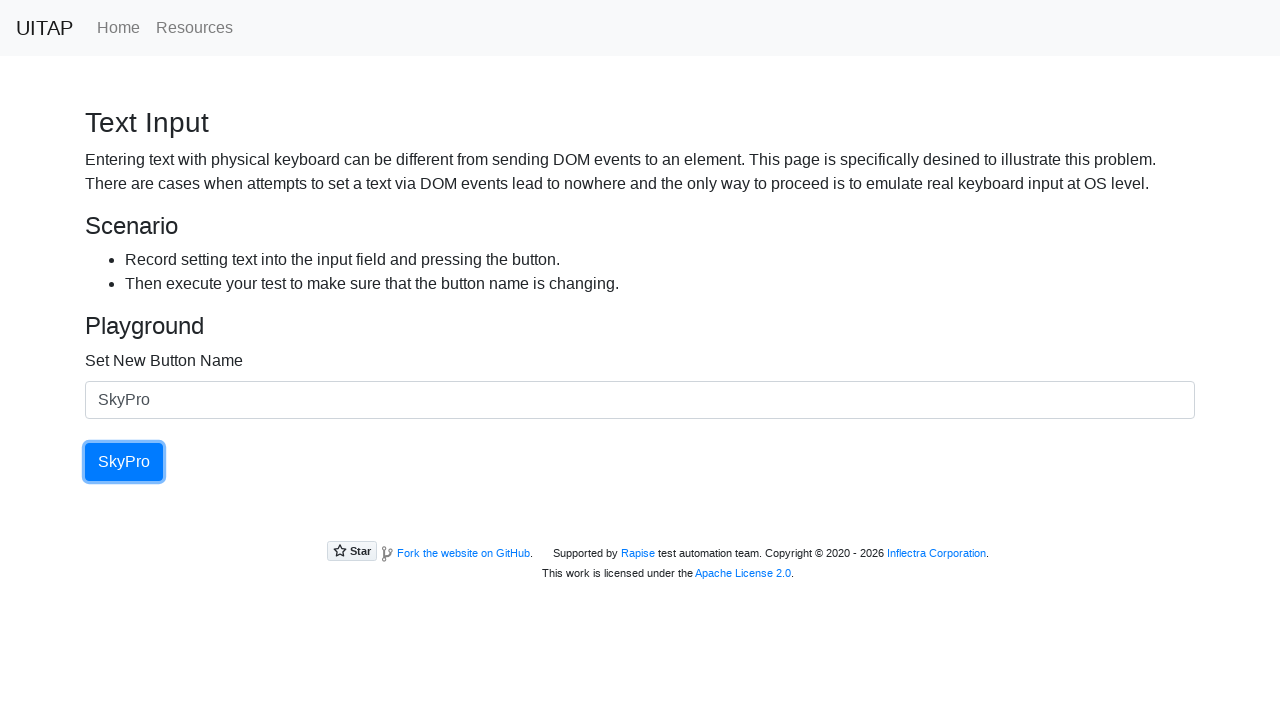

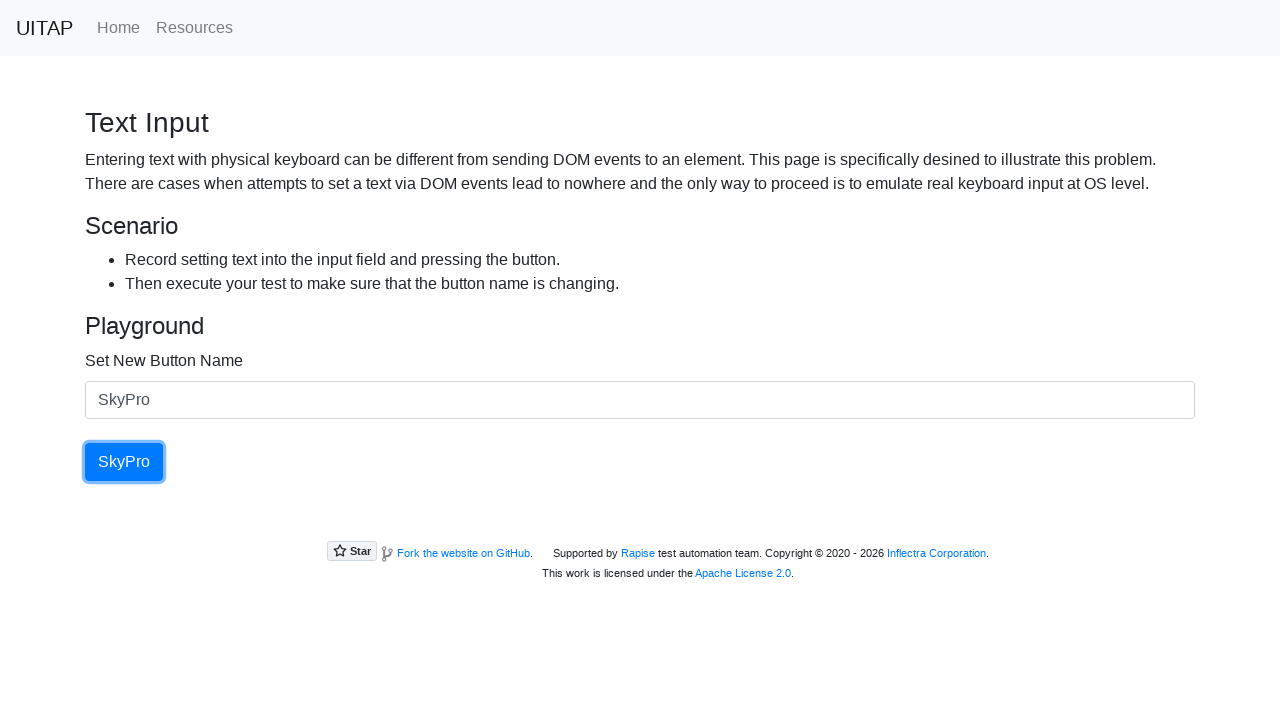